Tests hover functionality by hovering over an avatar image and verifying that additional user information (figcaption) becomes visible.

Starting URL: http://the-internet.herokuapp.com/hovers

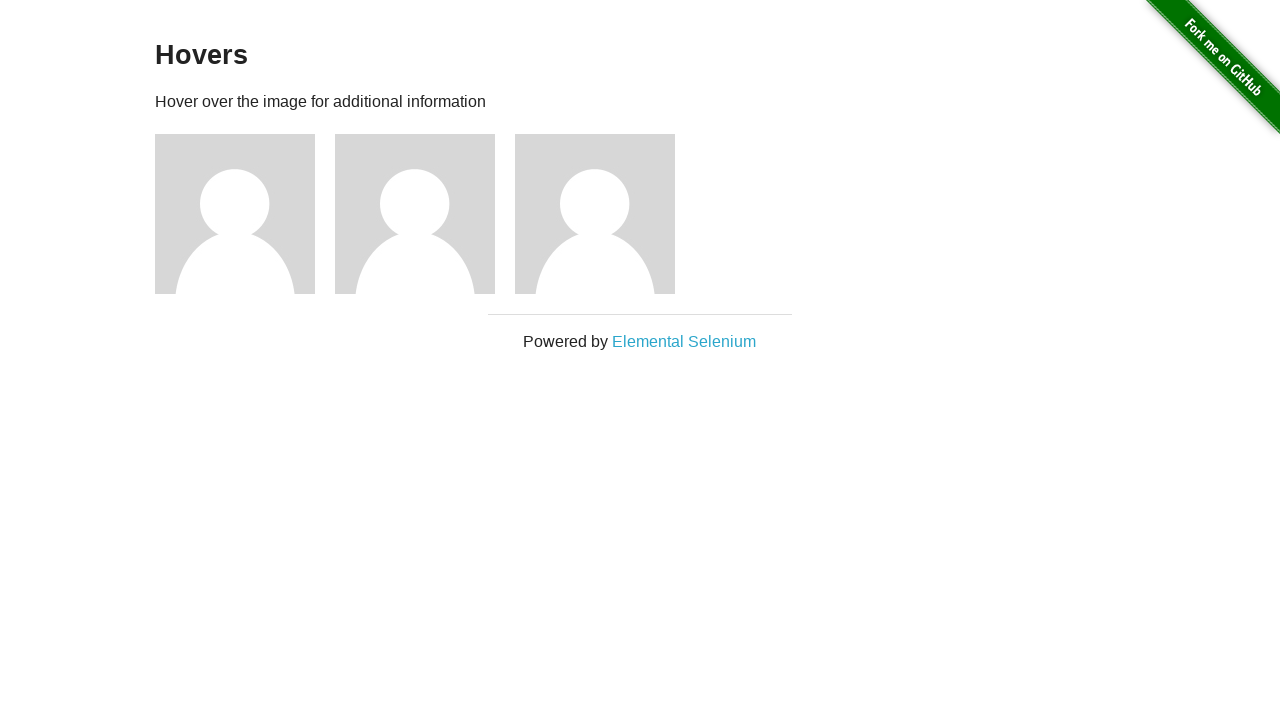

Located the first avatar figure element
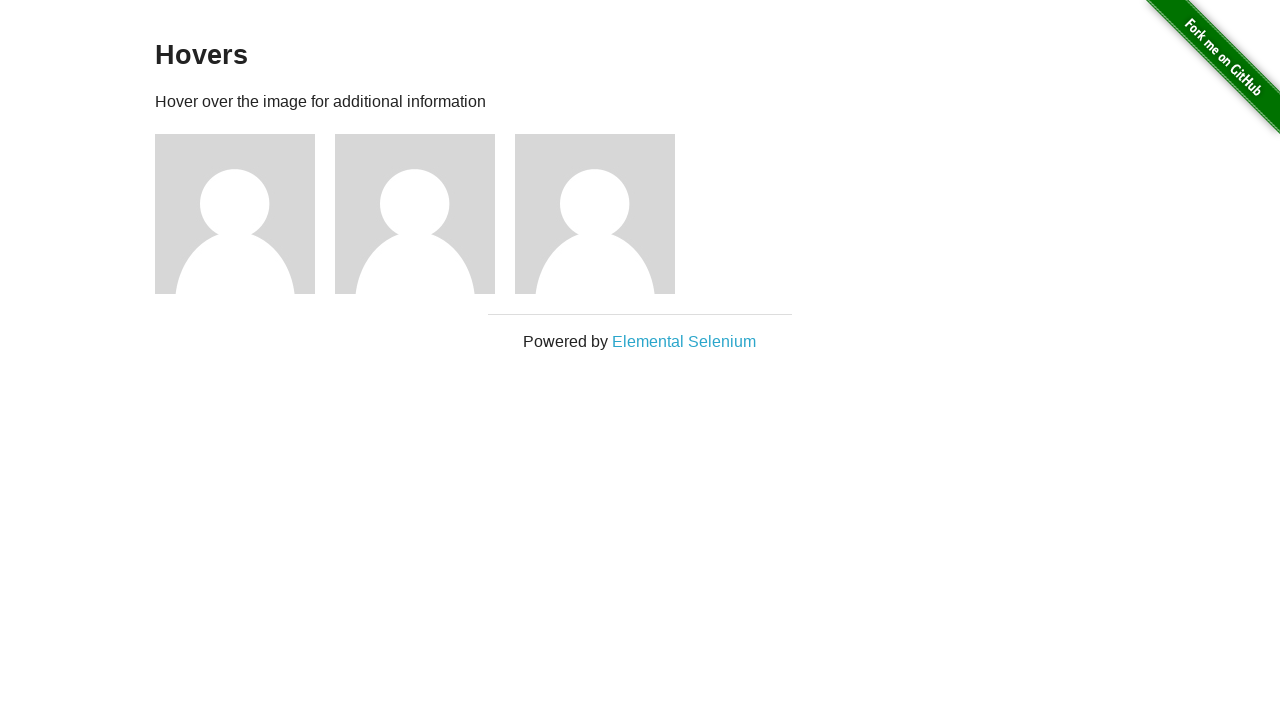

Hovered over the avatar figure element at (245, 214) on .figure >> nth=0
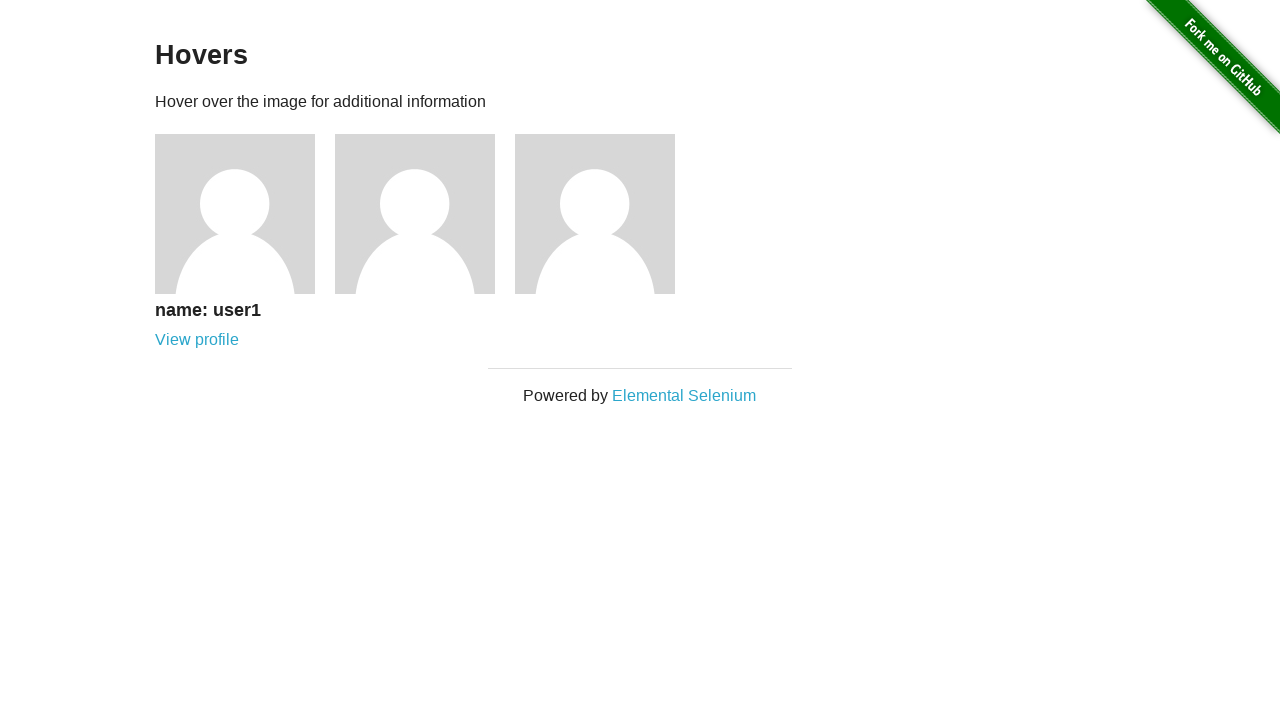

Figcaption element became visible after hover
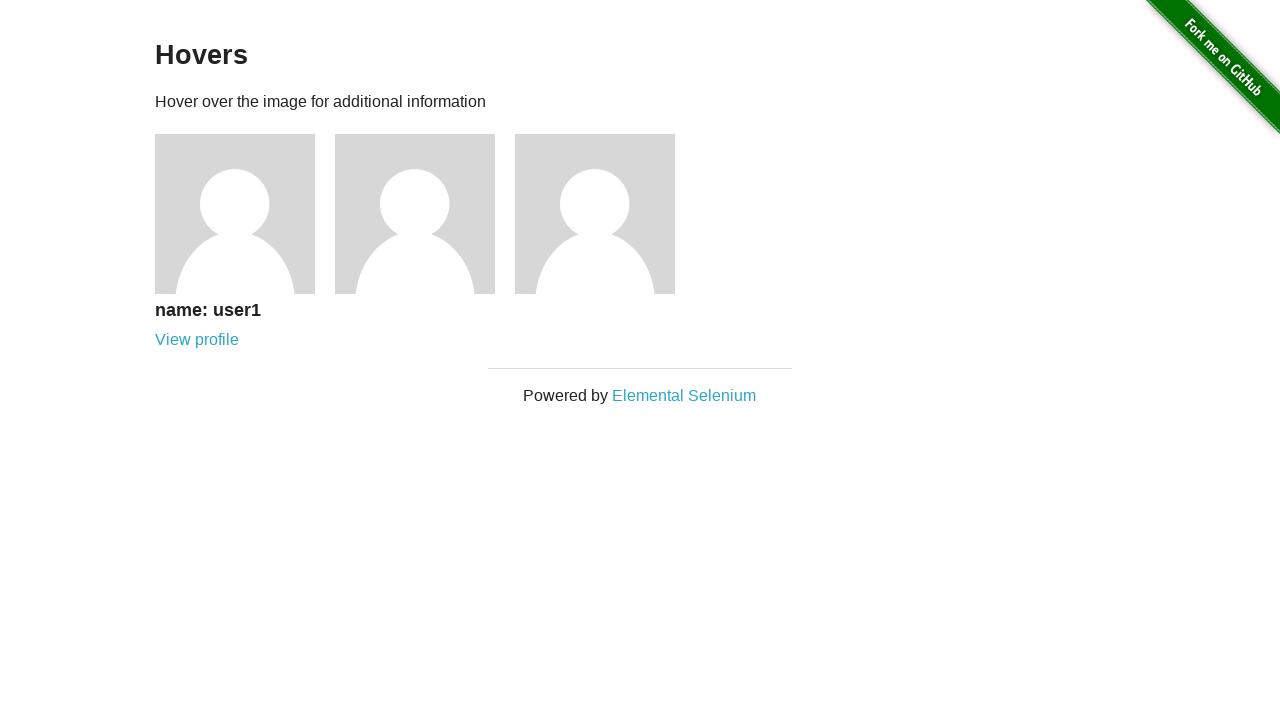

Located the figcaption element containing user information
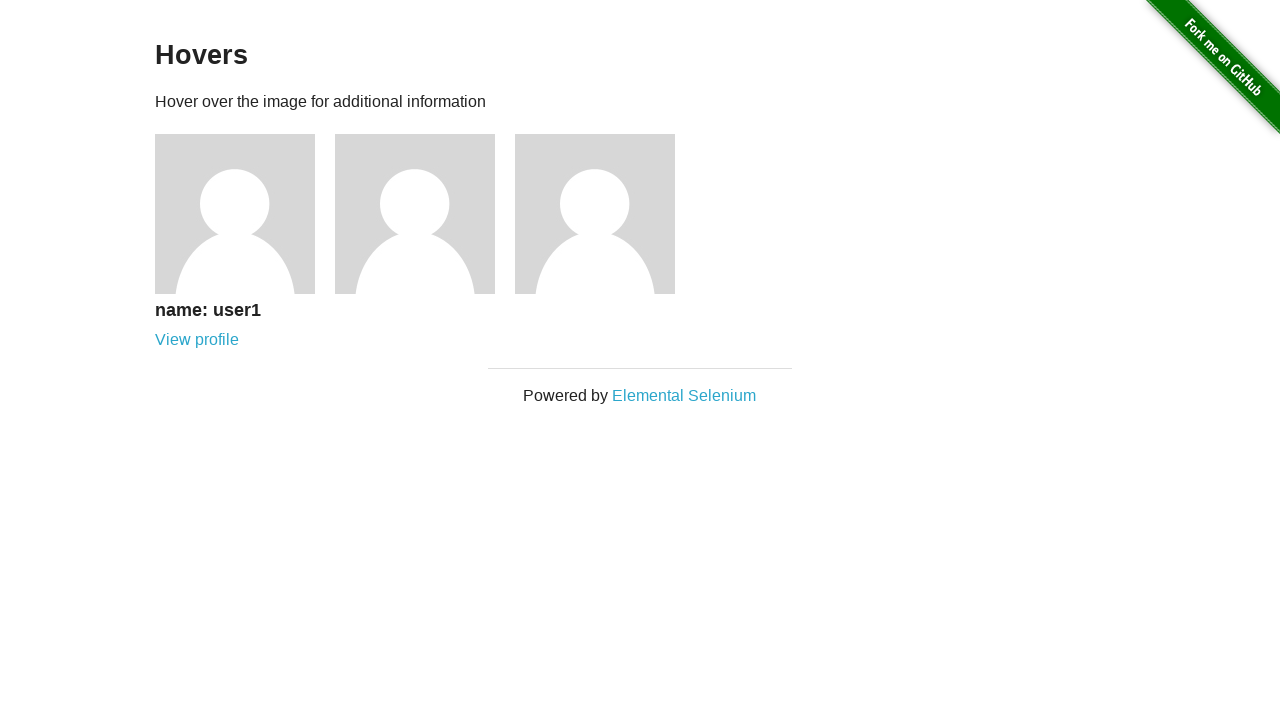

Verified that caption is visible - hover test passed
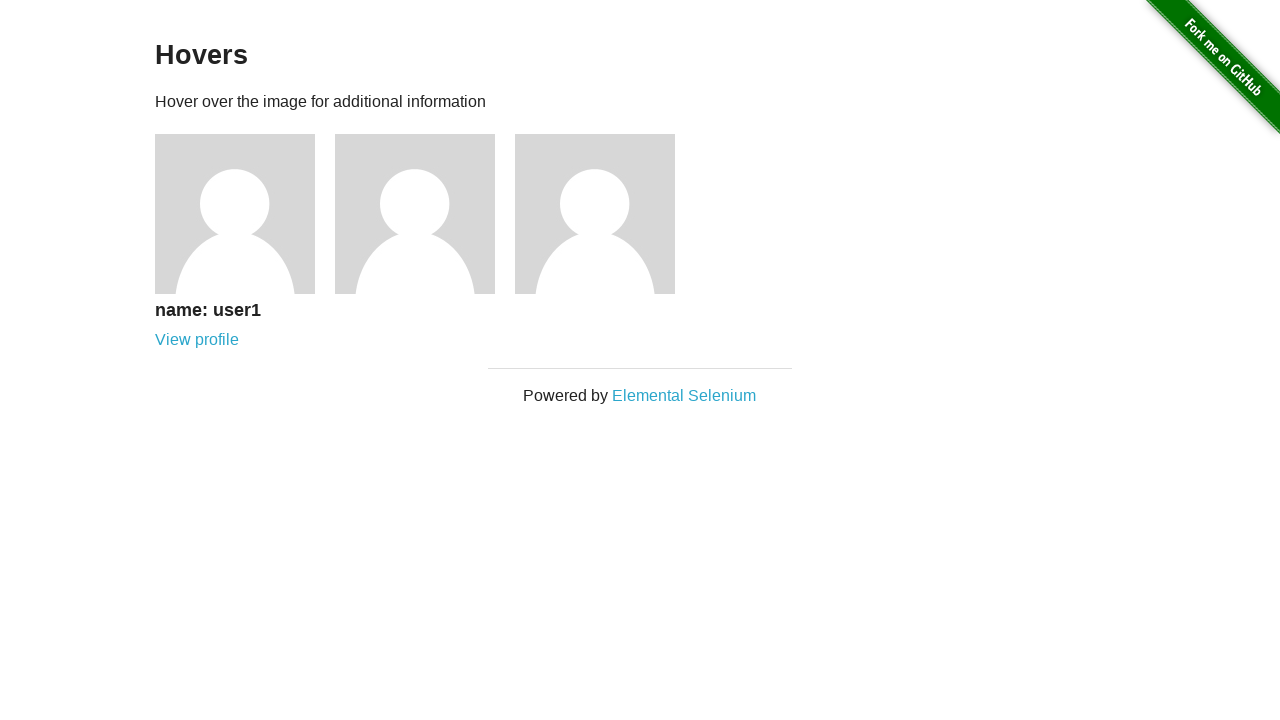

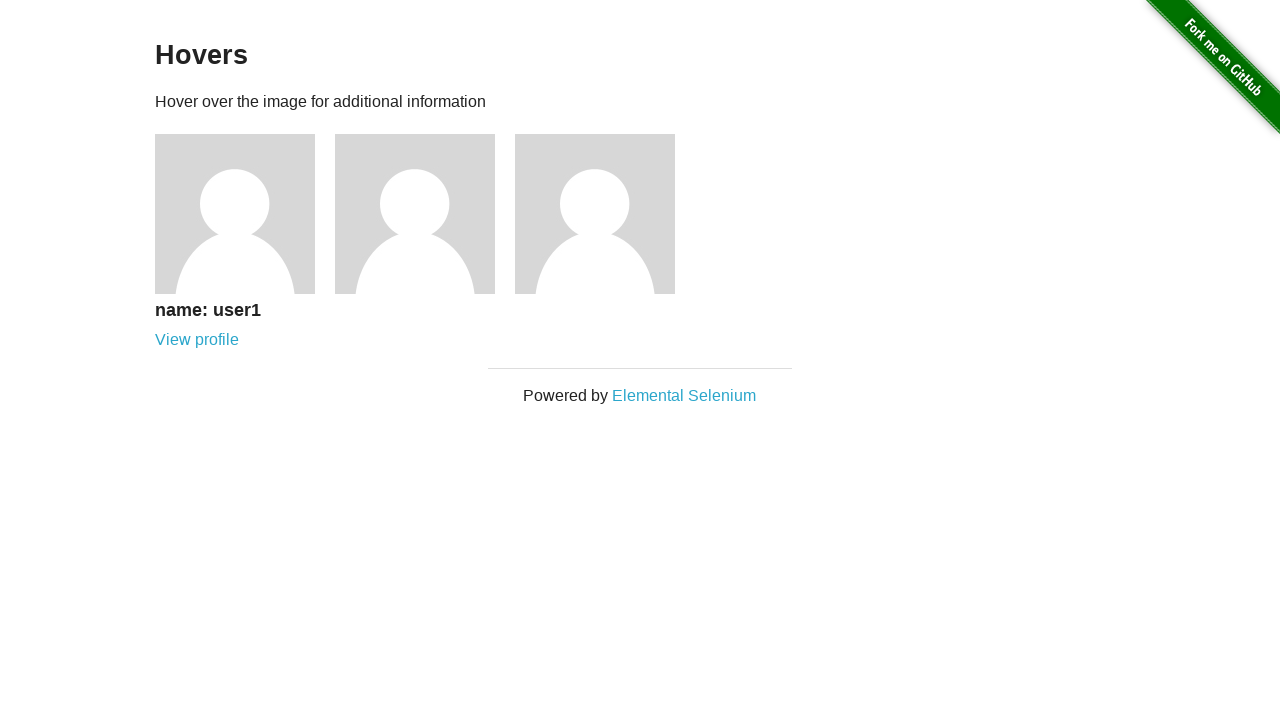